Navigates to the IPFoxy Developer API documentation page and waits for a specific element to be present on the page.

Starting URL: https://help.ipfoxy.com/docs/Developer-API

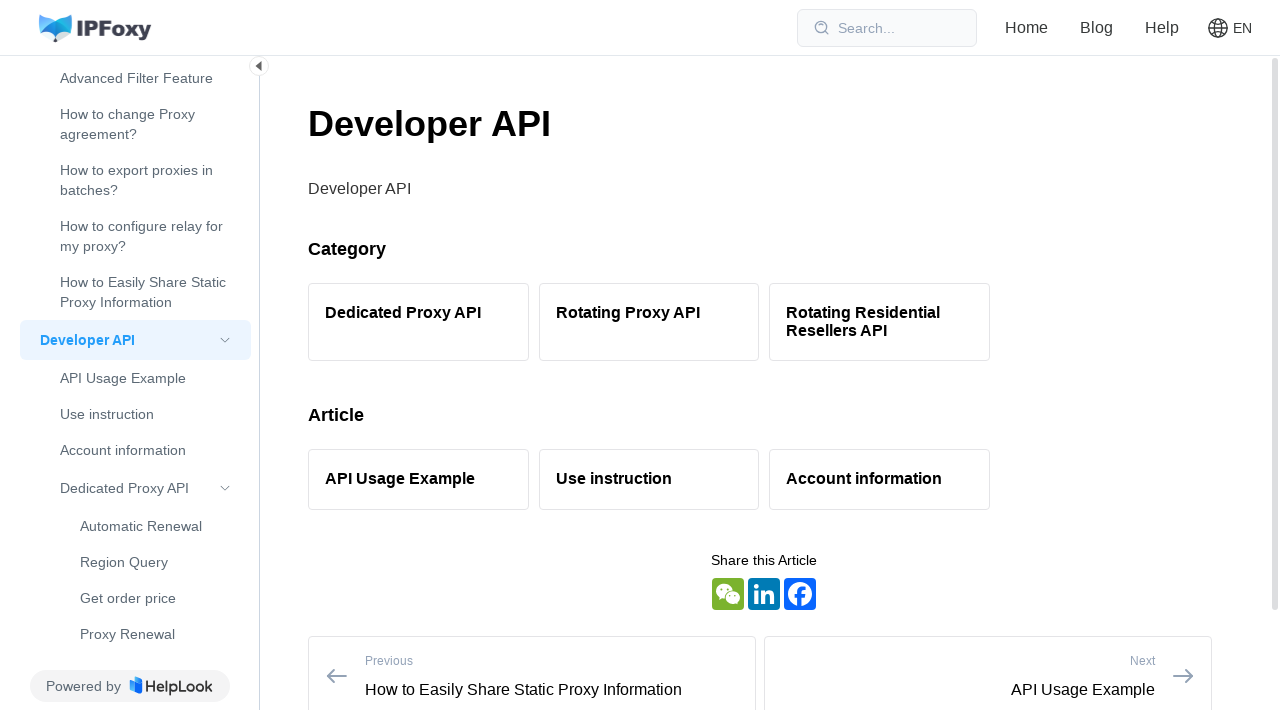

Navigated to IPFoxy Developer API documentation page
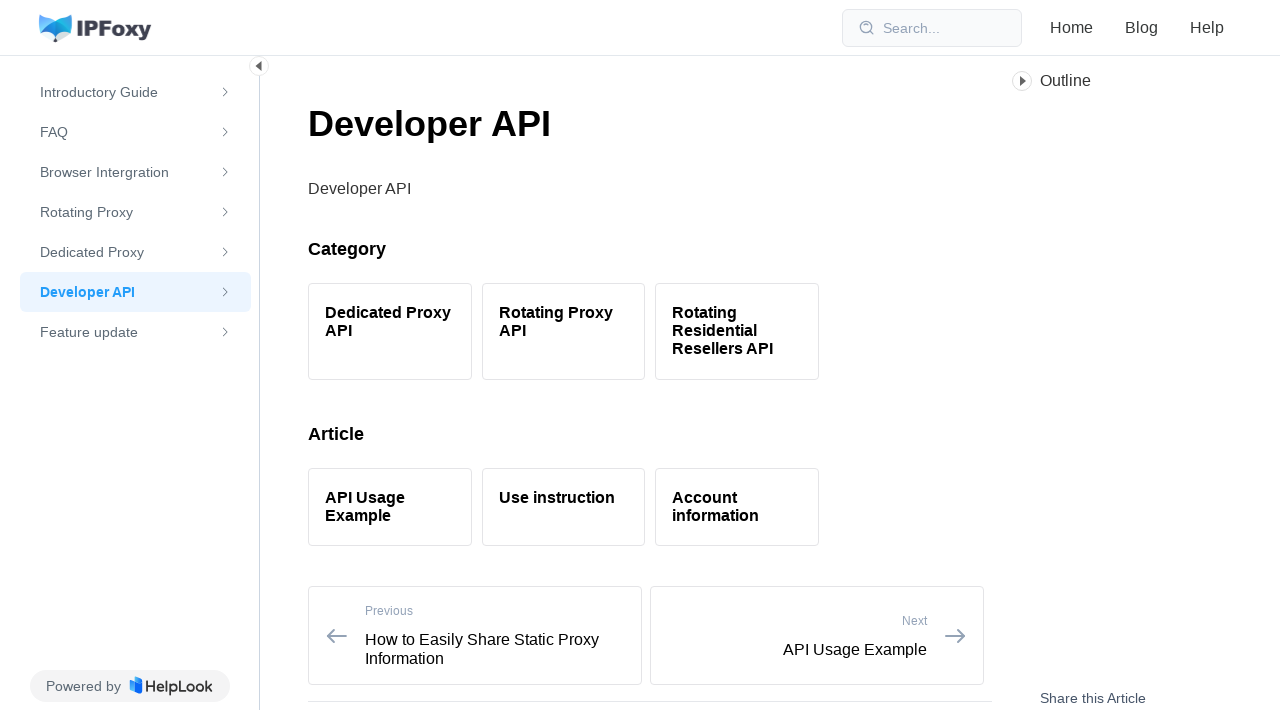

Element loading took too much time - timeout occurred
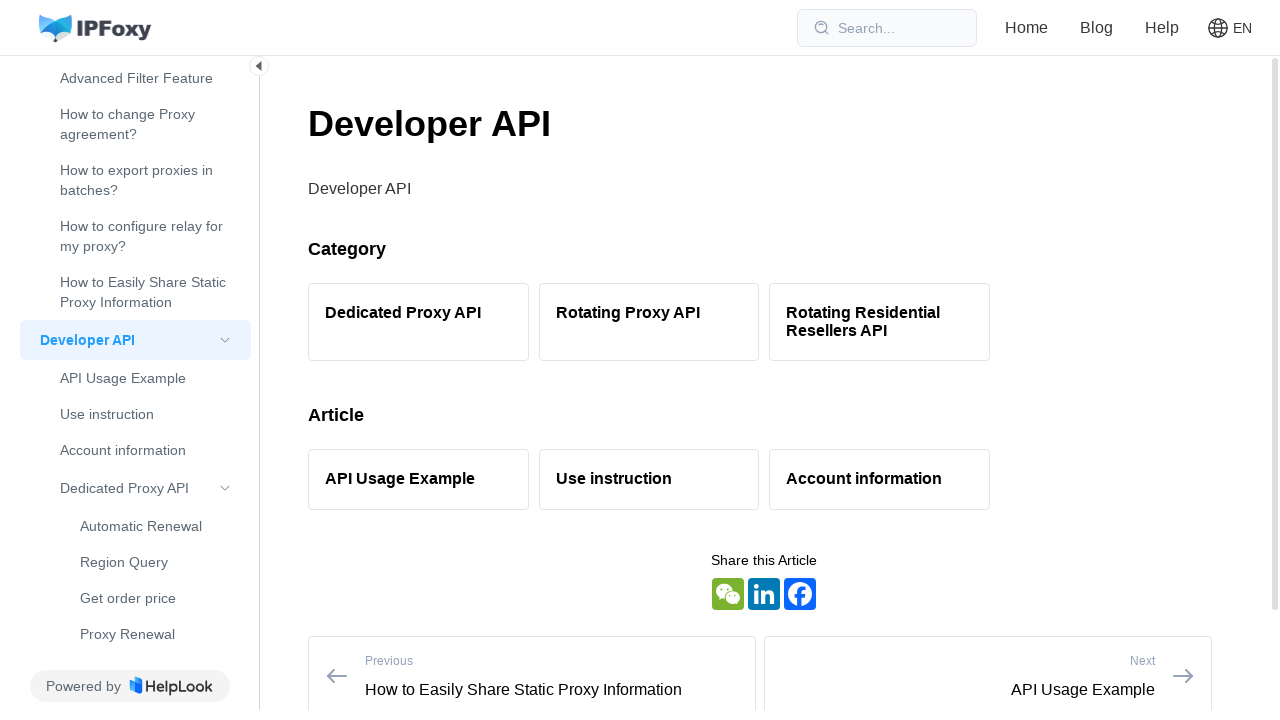

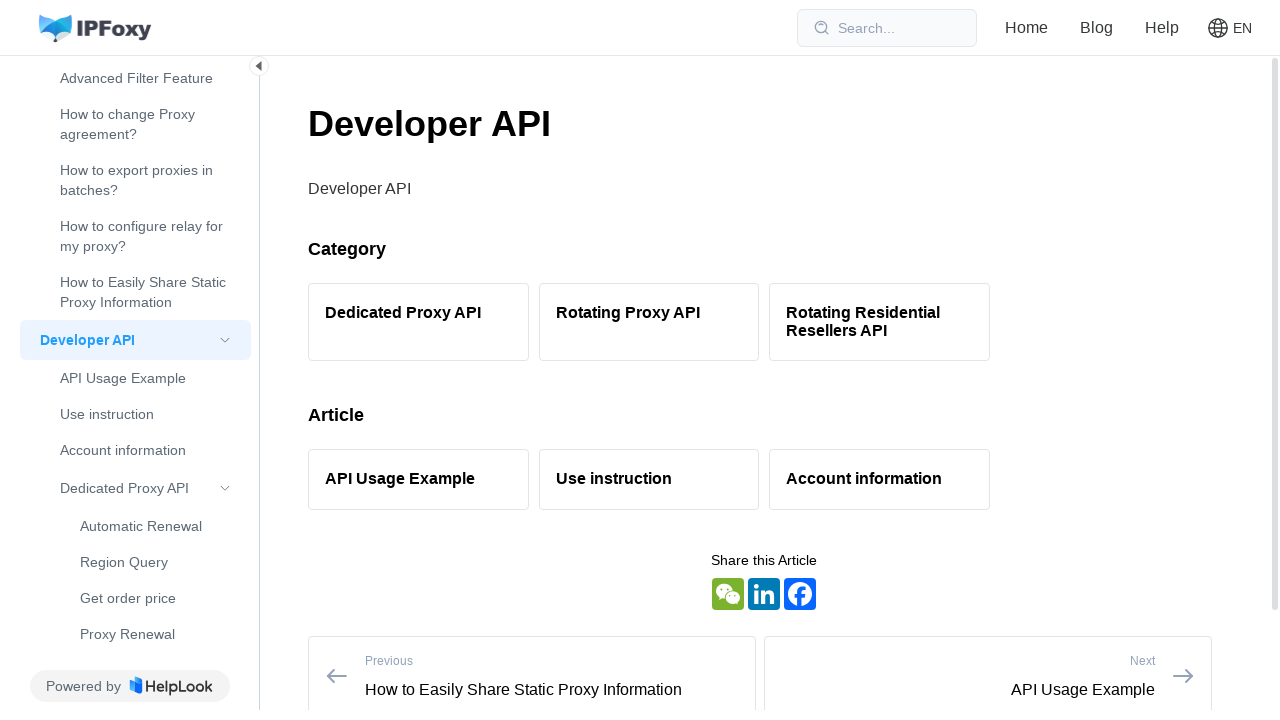